Tests iframe interaction on W3Schools TryIt editor by switching to the result iframe, clicking a button inside it, then switching back to click the Run button

Starting URL: https://www.w3schools.com/js/tryit.asp?filename=tryjs_myfirst

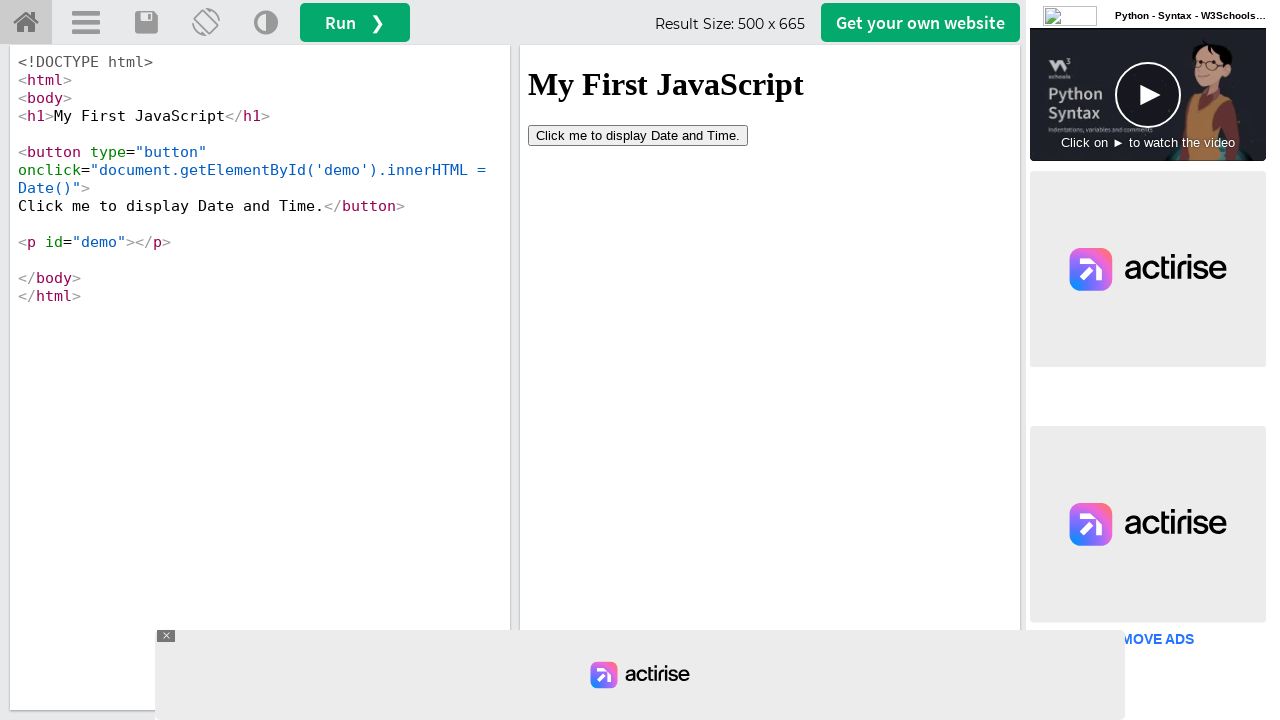

Located the iframeResult iframe
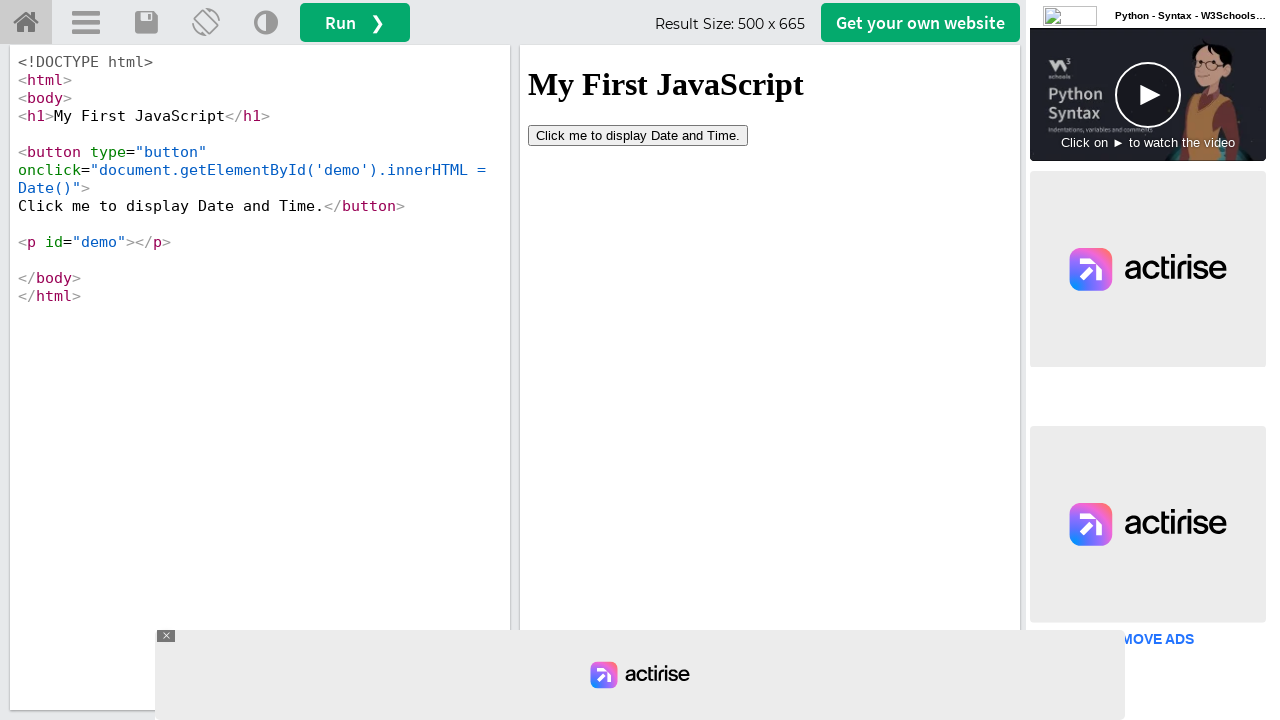

Clicked the button inside the result iframe at (638, 135) on iframe[name='iframeResult'] >> internal:control=enter-frame >> xpath=//button >>
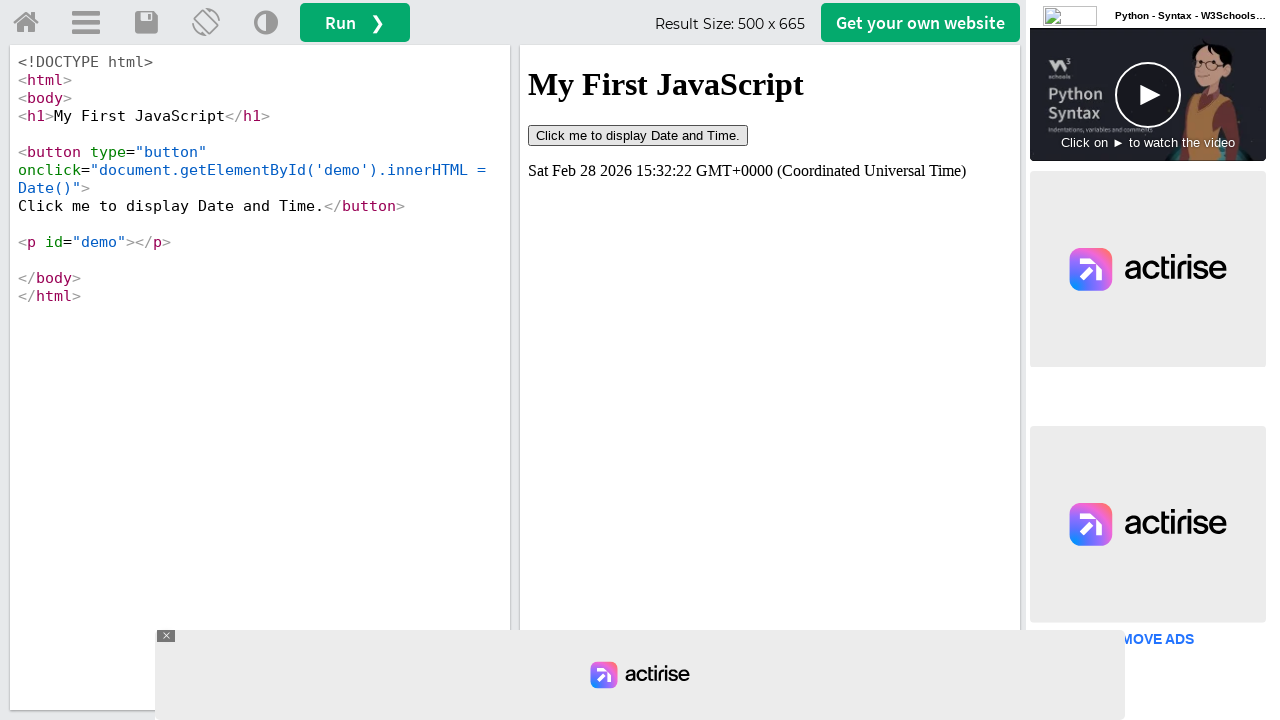

Clicked the Run button to execute the code at (355, 22) on button#runbtn
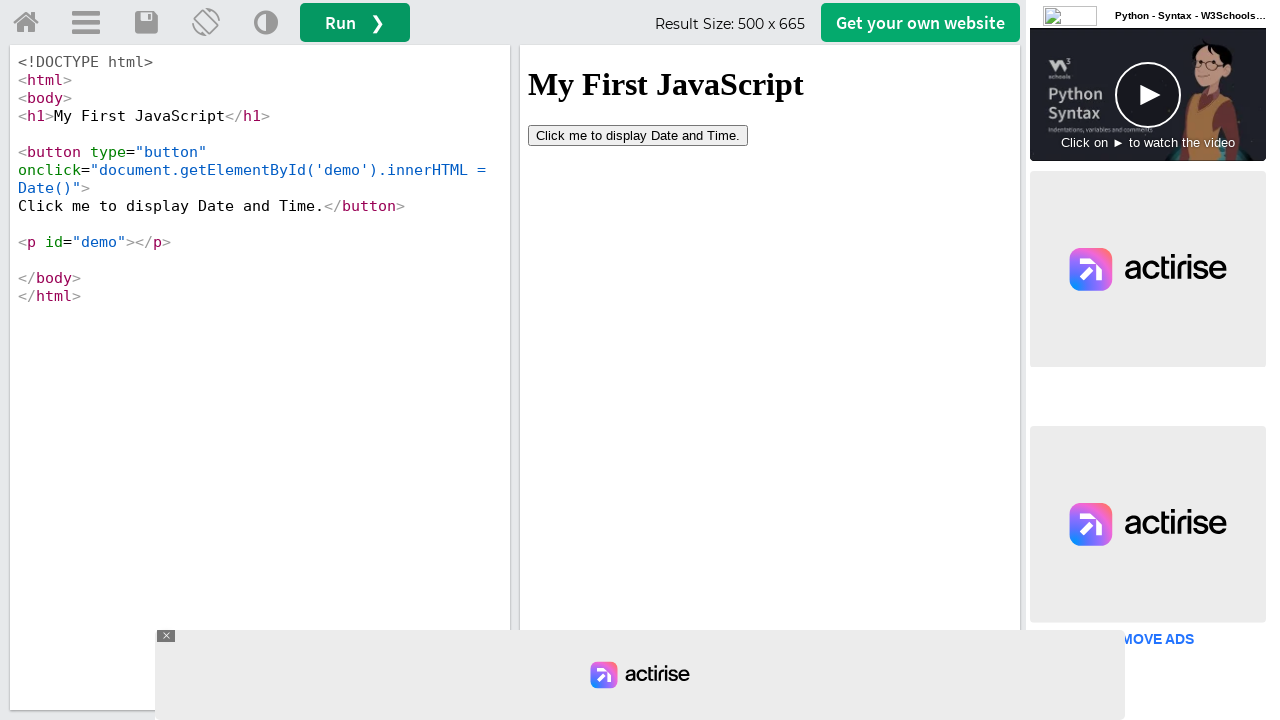

Waited 2 seconds for the iframe to reload with results
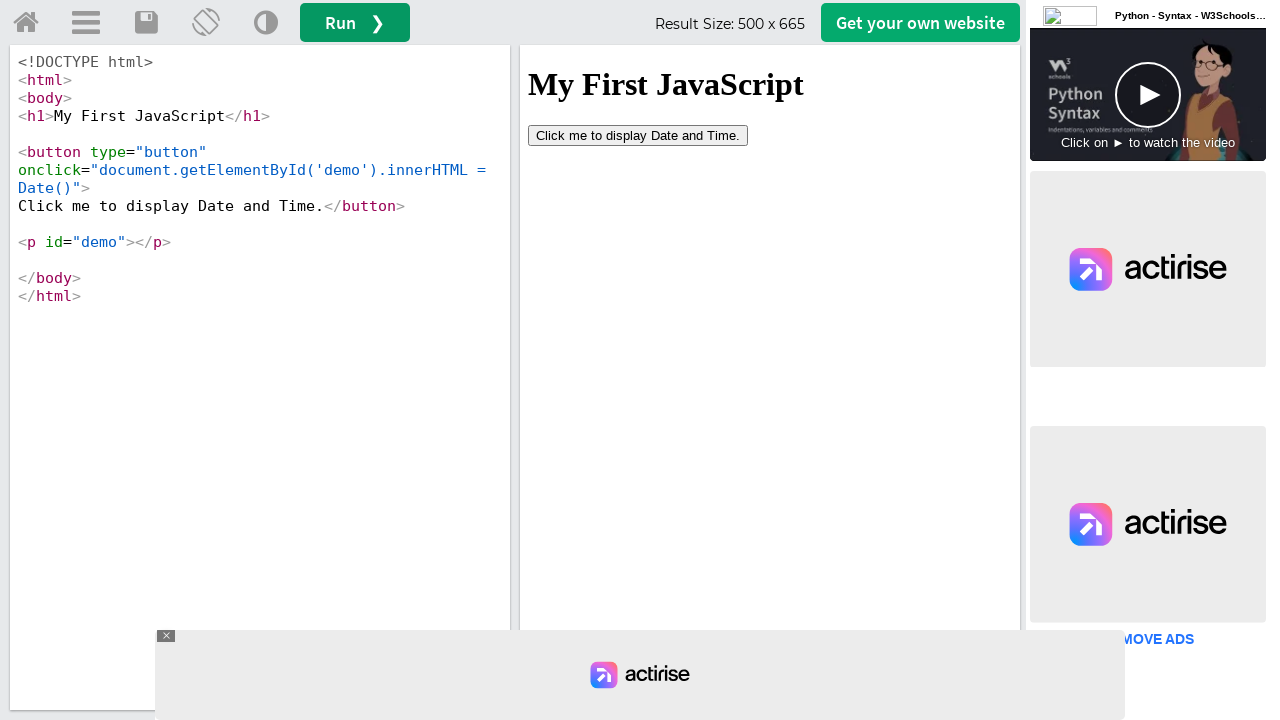

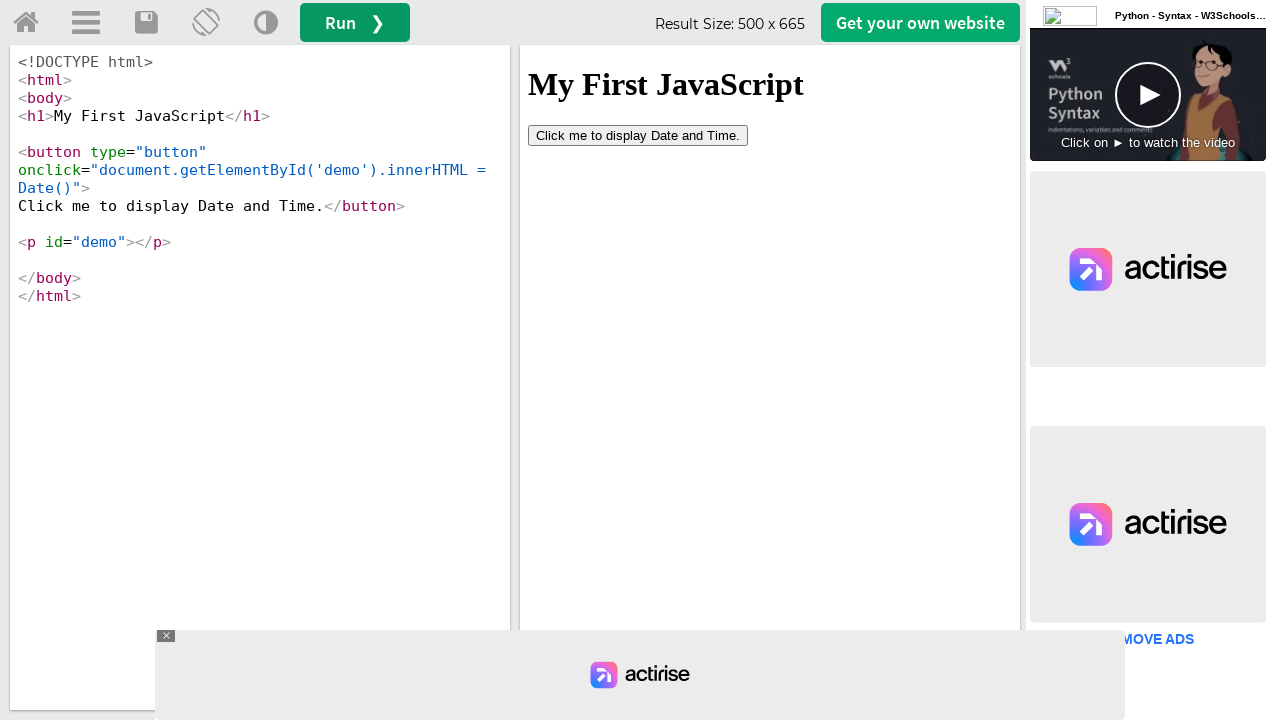